Tests HTML5 drag and drop functionality by dragging element A onto element B and verifying the elements swap positions

Starting URL: https://the-internet.herokuapp.com/drag_and_drop

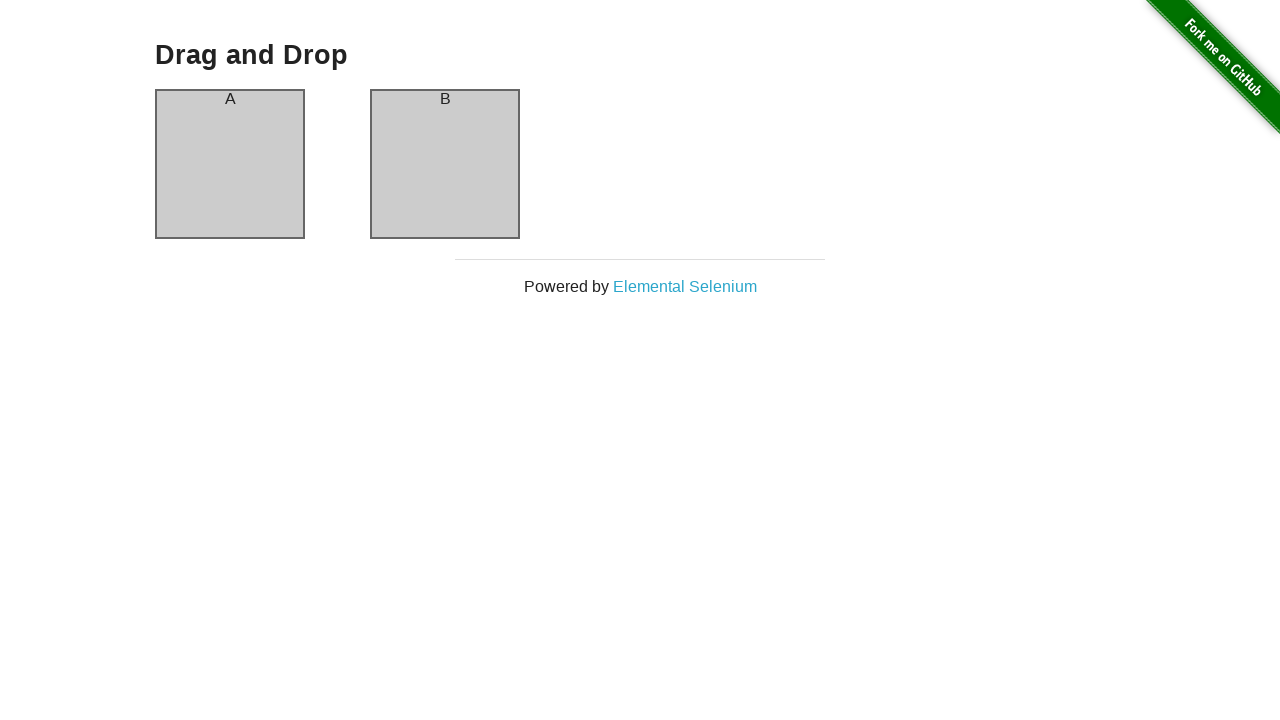

Waited for element #column-a to be visible
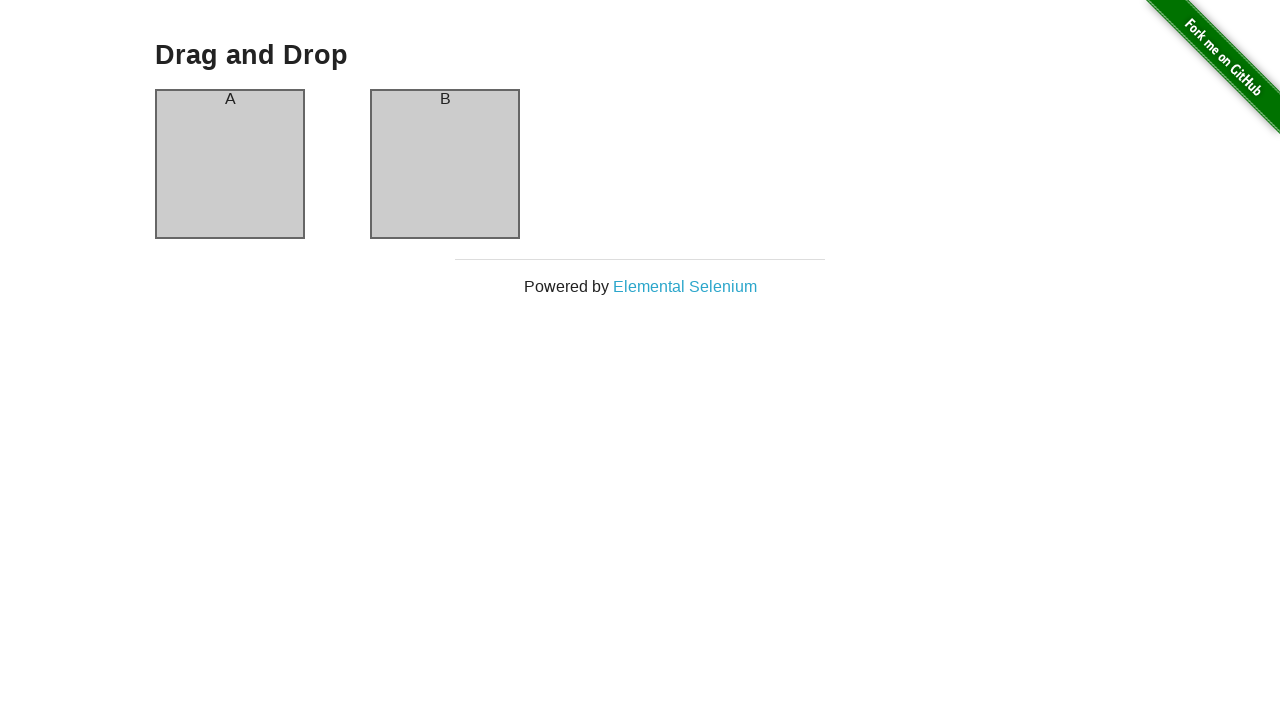

Waited for element #column-b to be visible
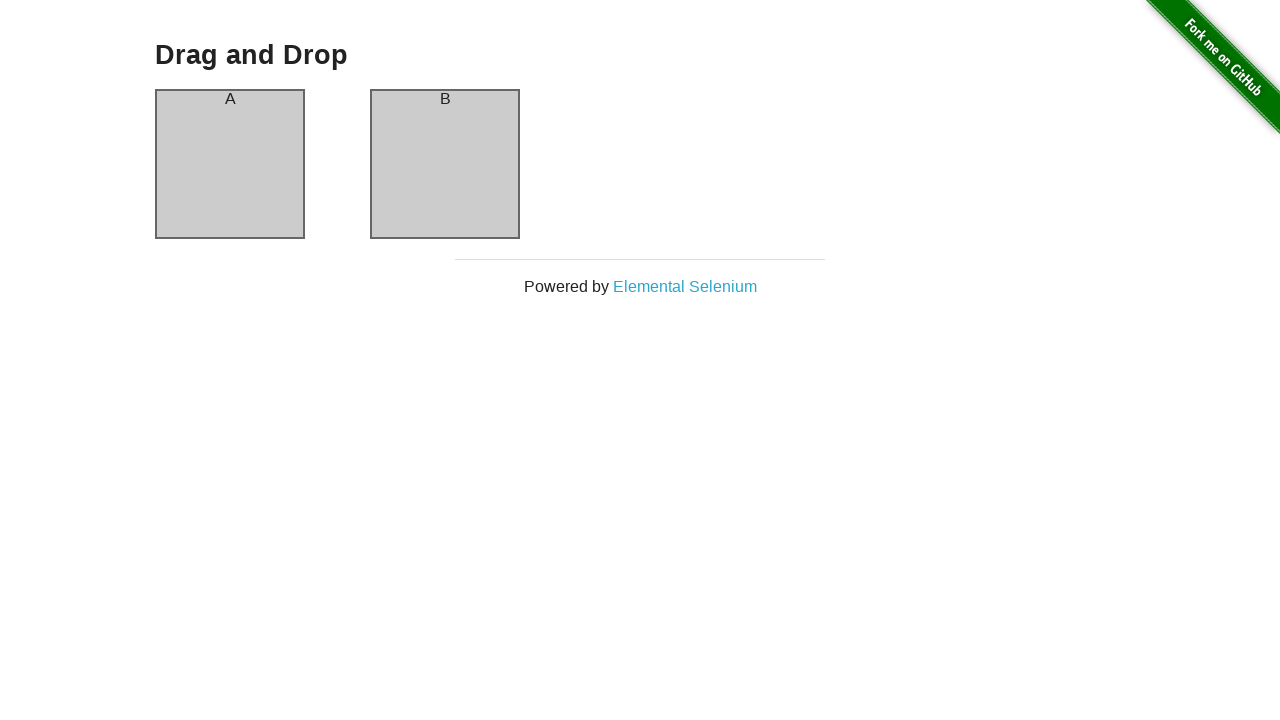

Located source element #column-a
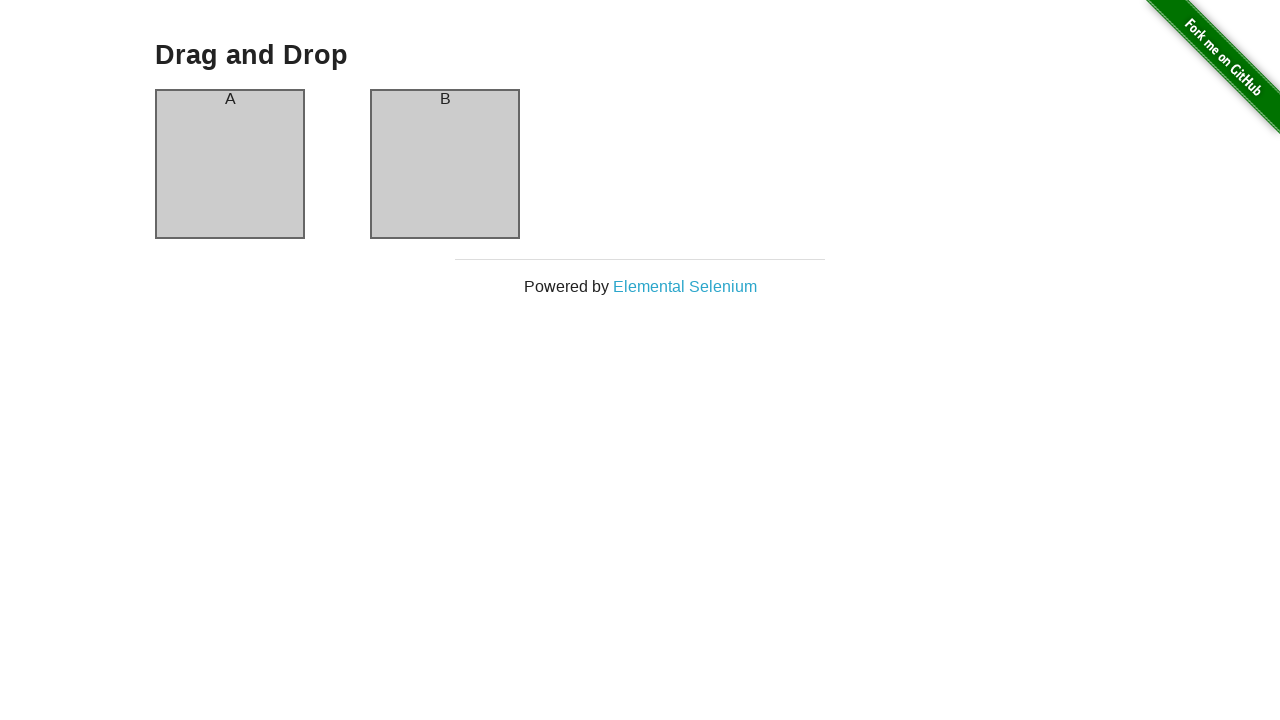

Located target element #column-b
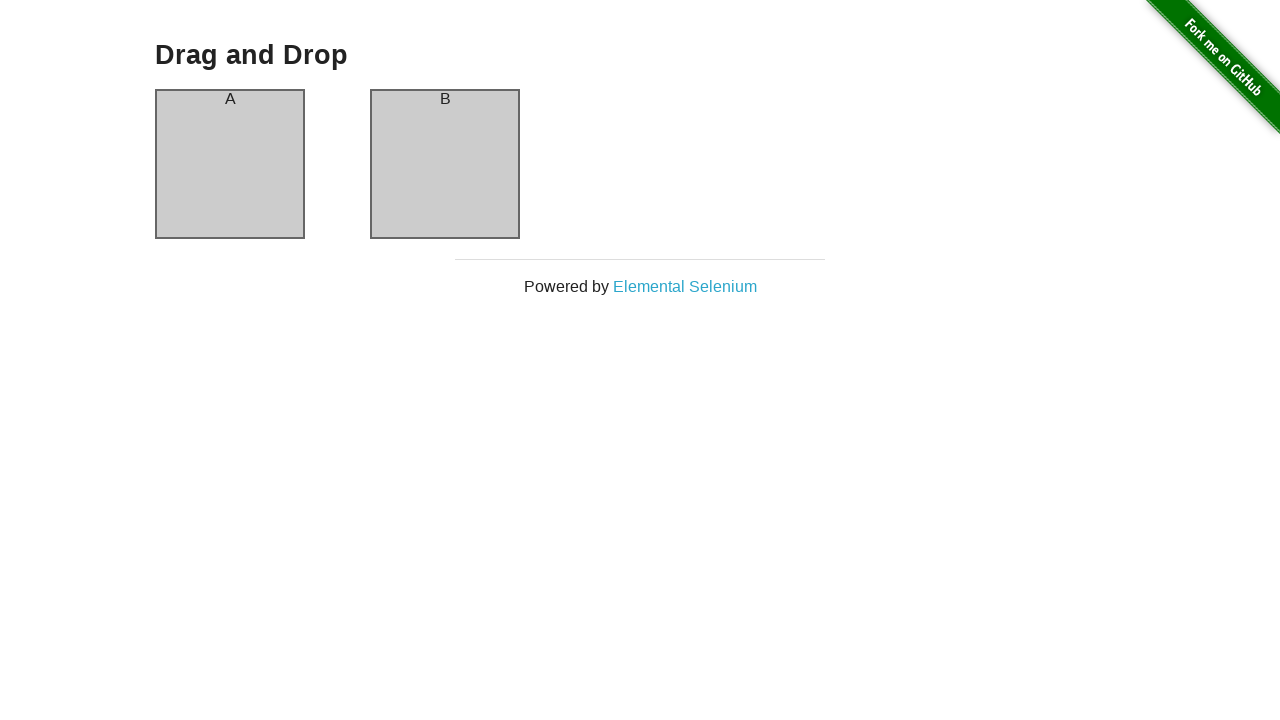

Dragged element A onto element B at (445, 164)
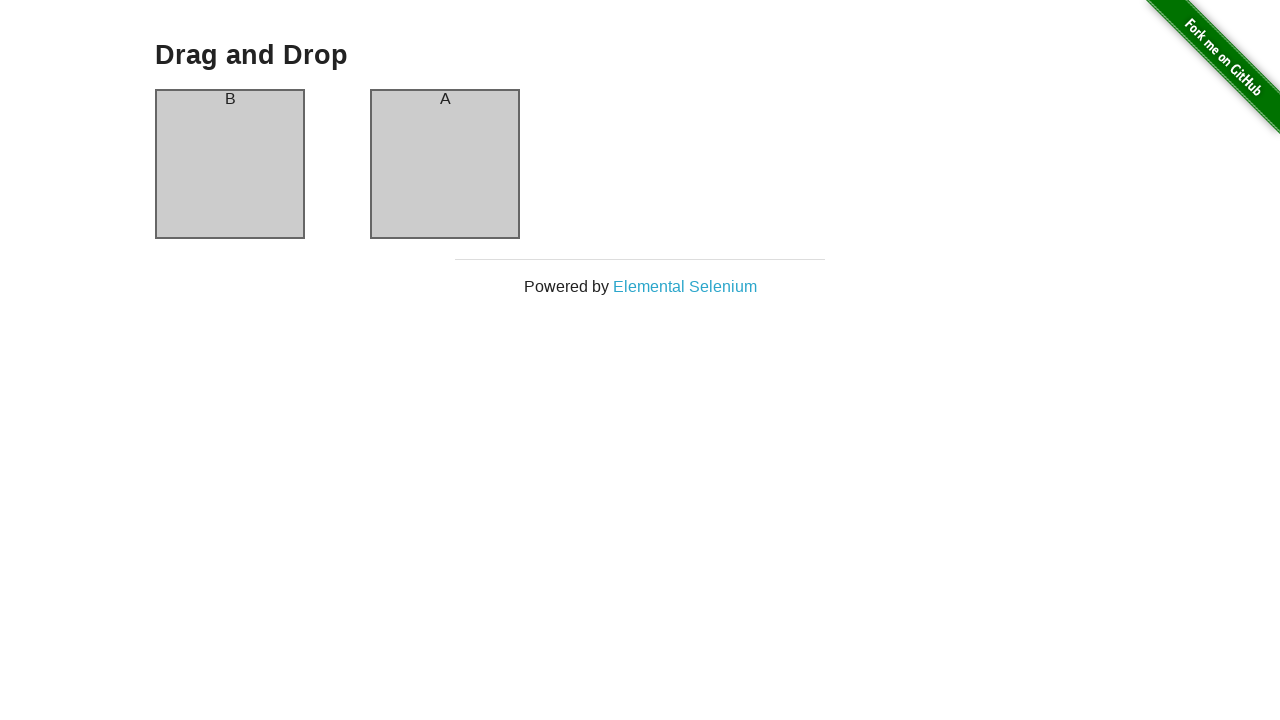

Waited 500ms for DOM to update after drag and drop
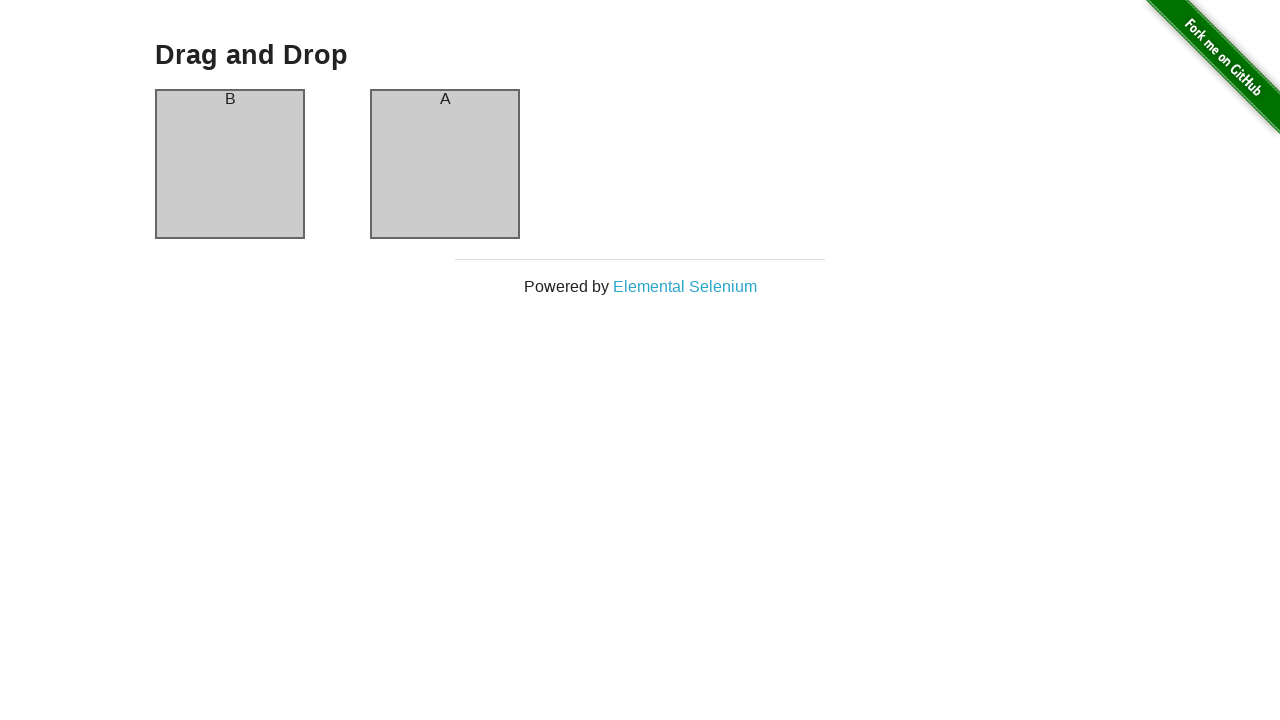

Retrieved text content from column-a header: 'B'
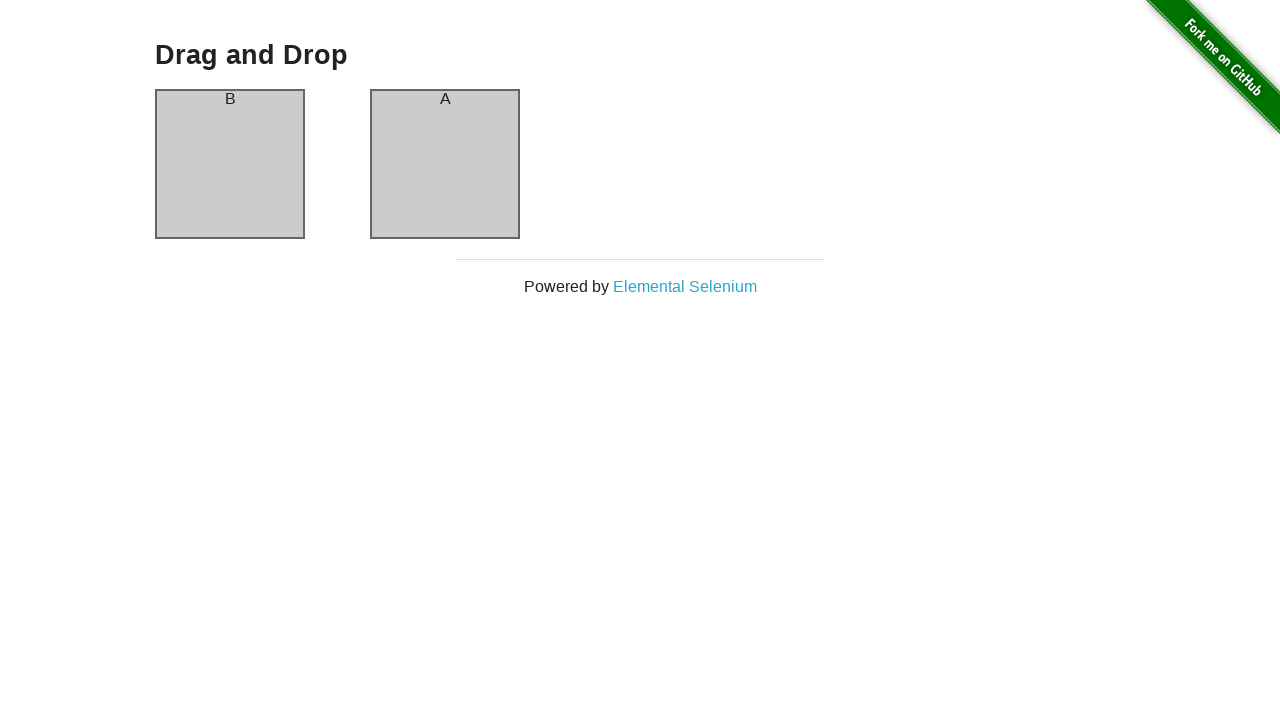

Retrieved text content from column-b header: 'A'
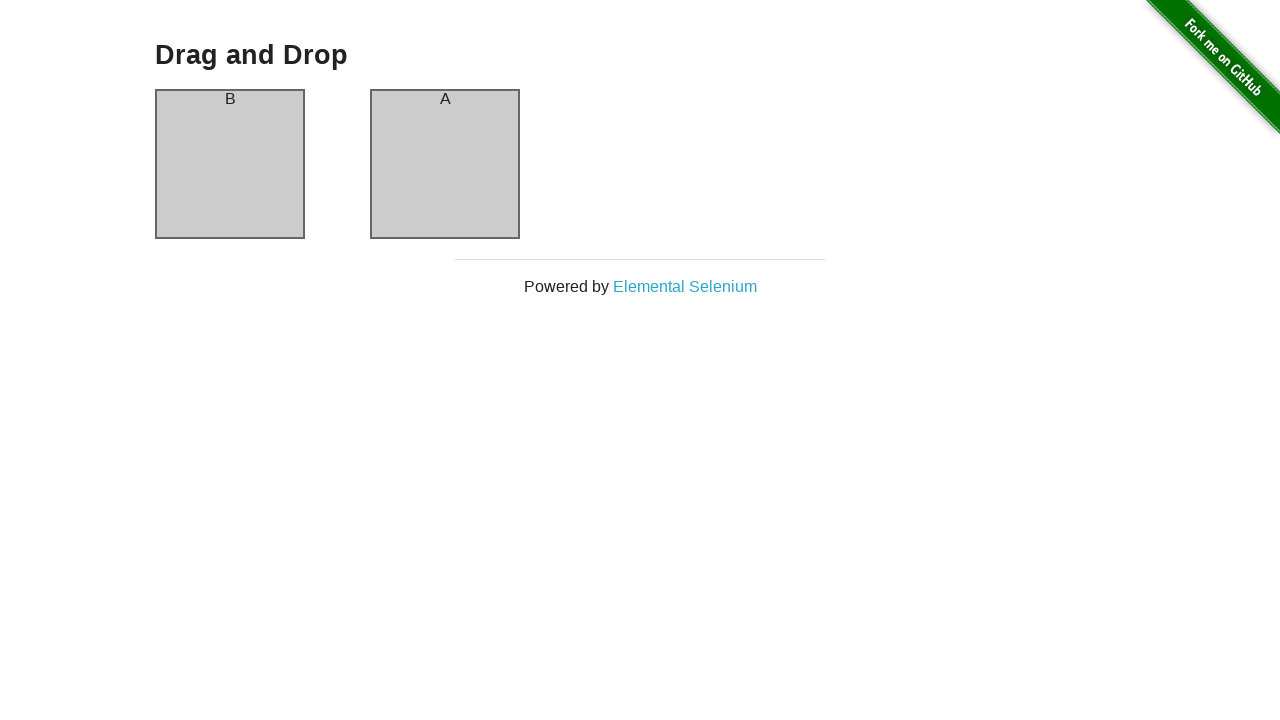

Verified that column-a header contains 'B' after drag and drop
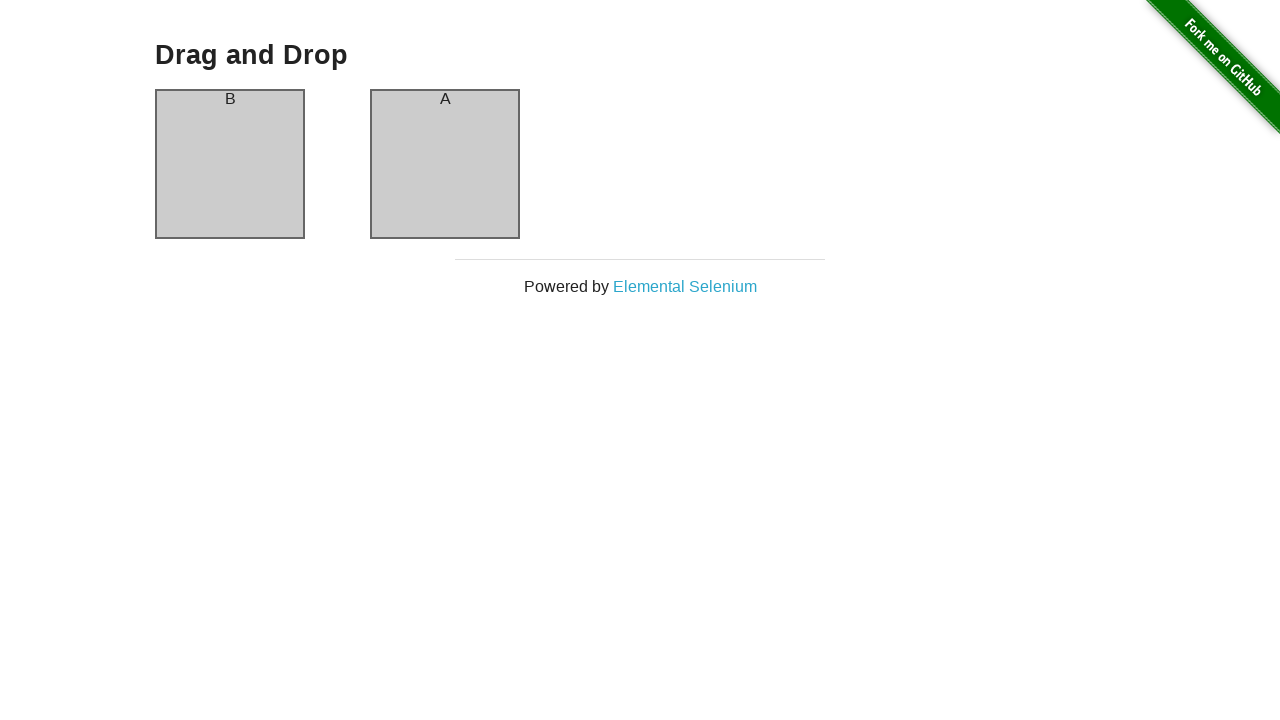

Verified that column-b header contains 'A' after drag and drop - test passed
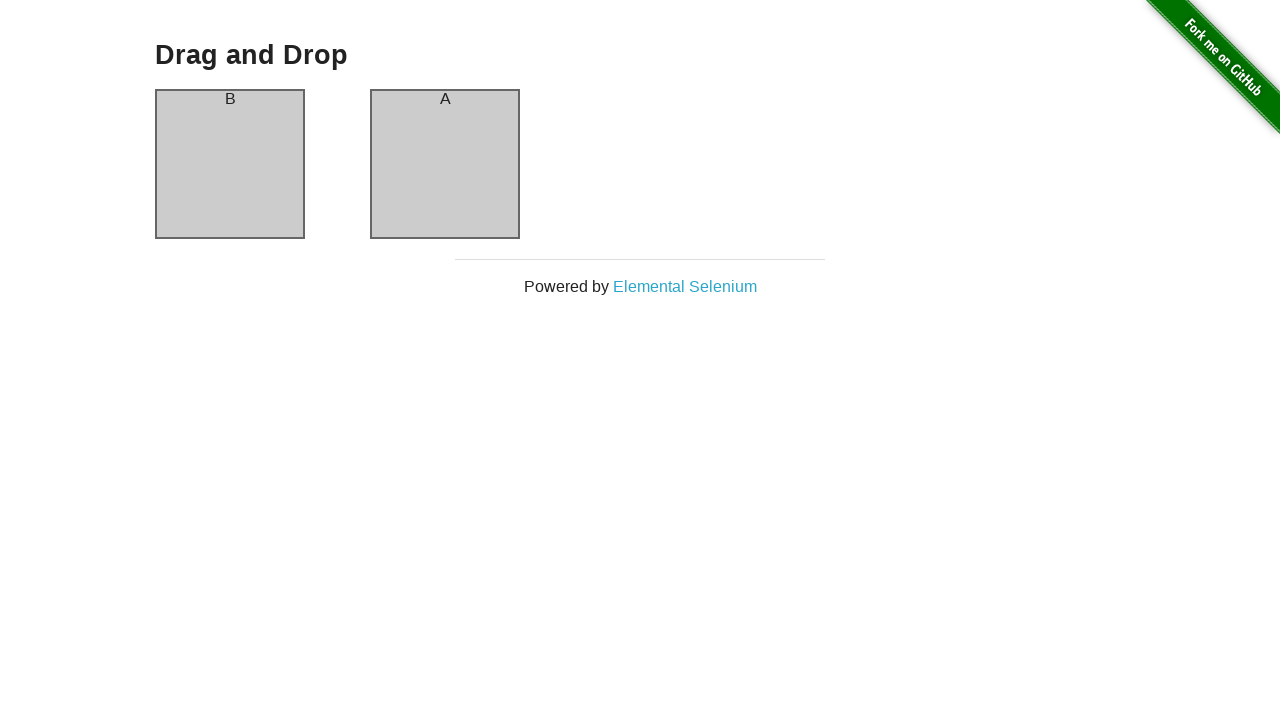

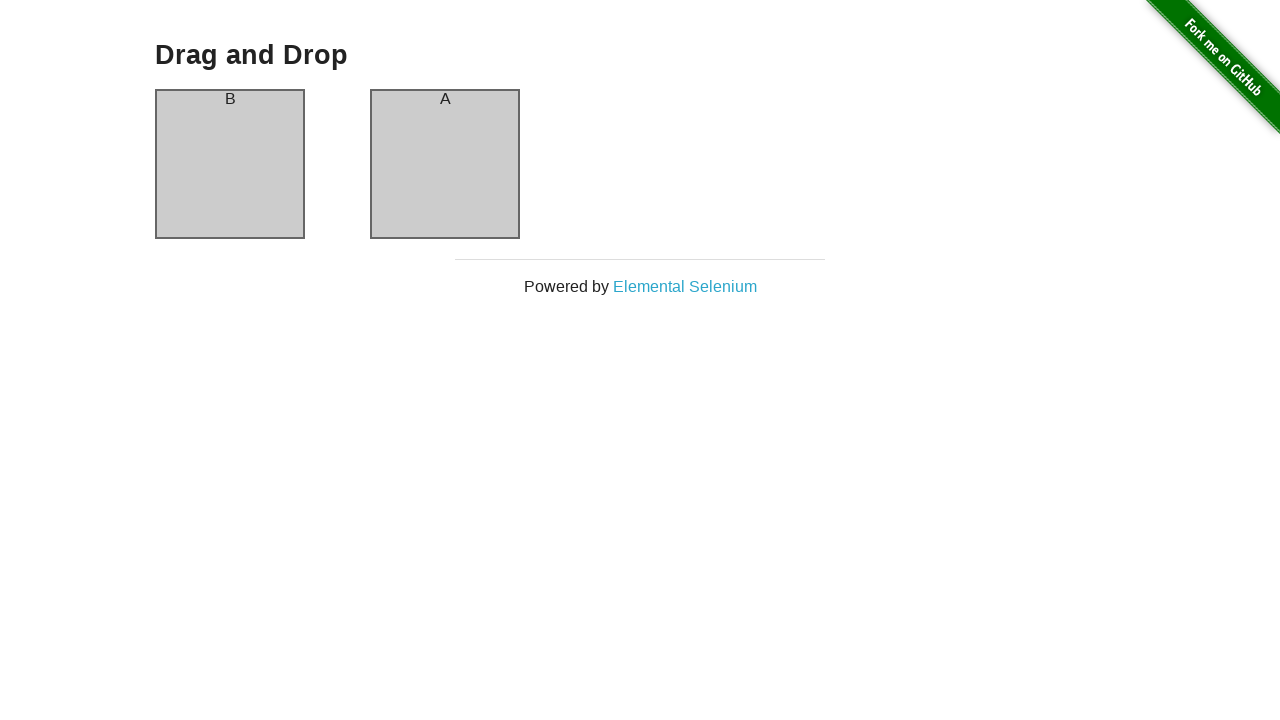